Tests various text input field interactions including typing, appending text, retrieving values, clearing fields, and verifying field states

Starting URL: https://www.leafground.com/input.xhtml

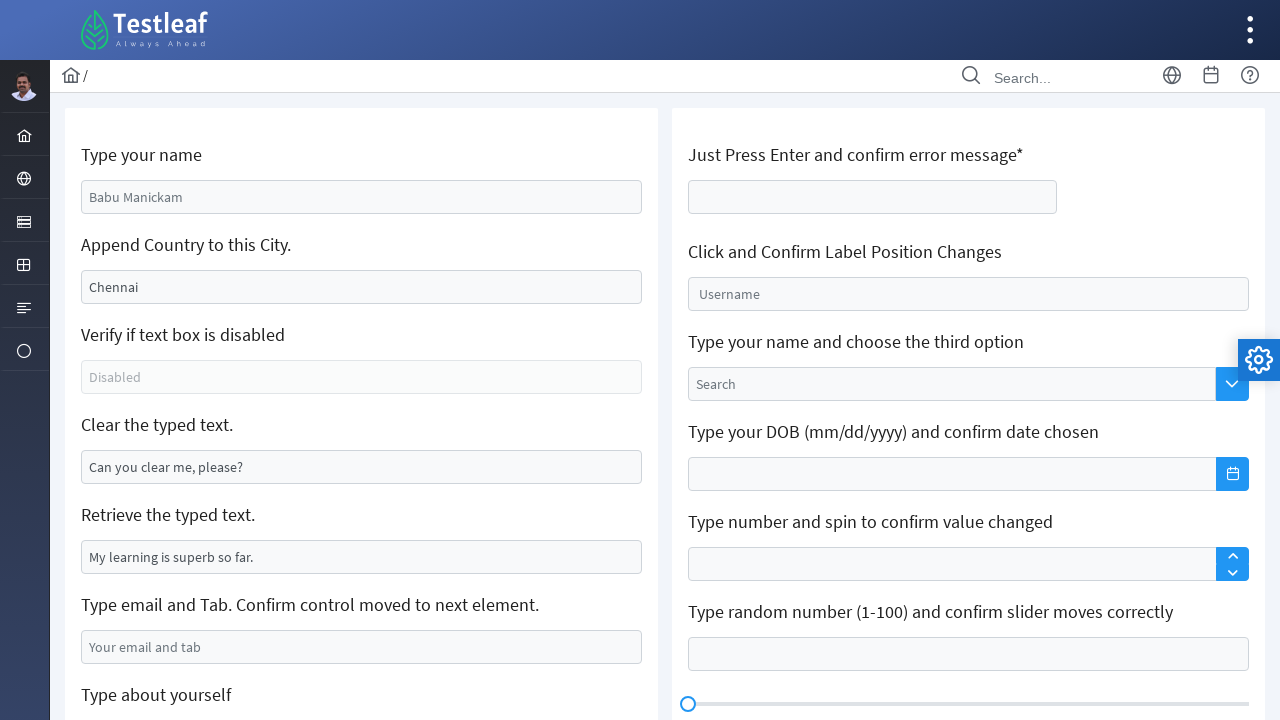

Typed 'JohnMital' in the name field on #j_idt88\:name
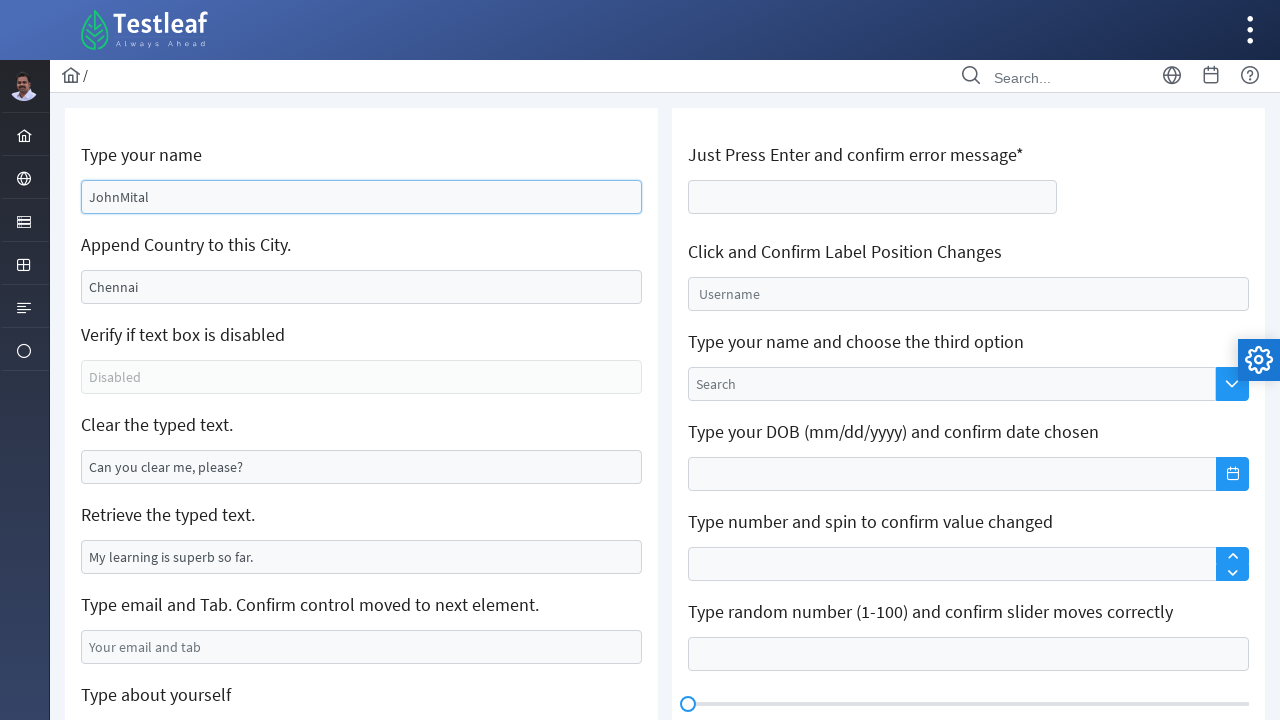

Entered 'UK' in the city field on #j_idt88\:j_idt91
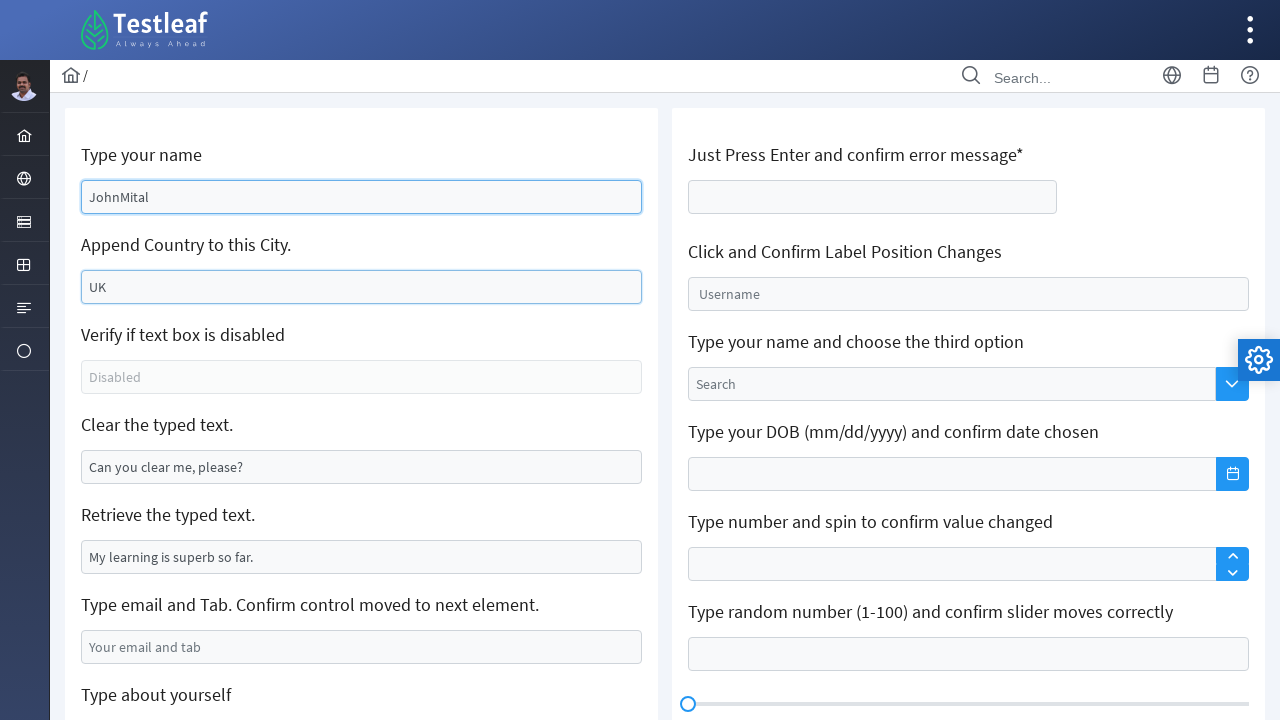

Cleared the pre-filled text box on #j_idt88\:j_idt95
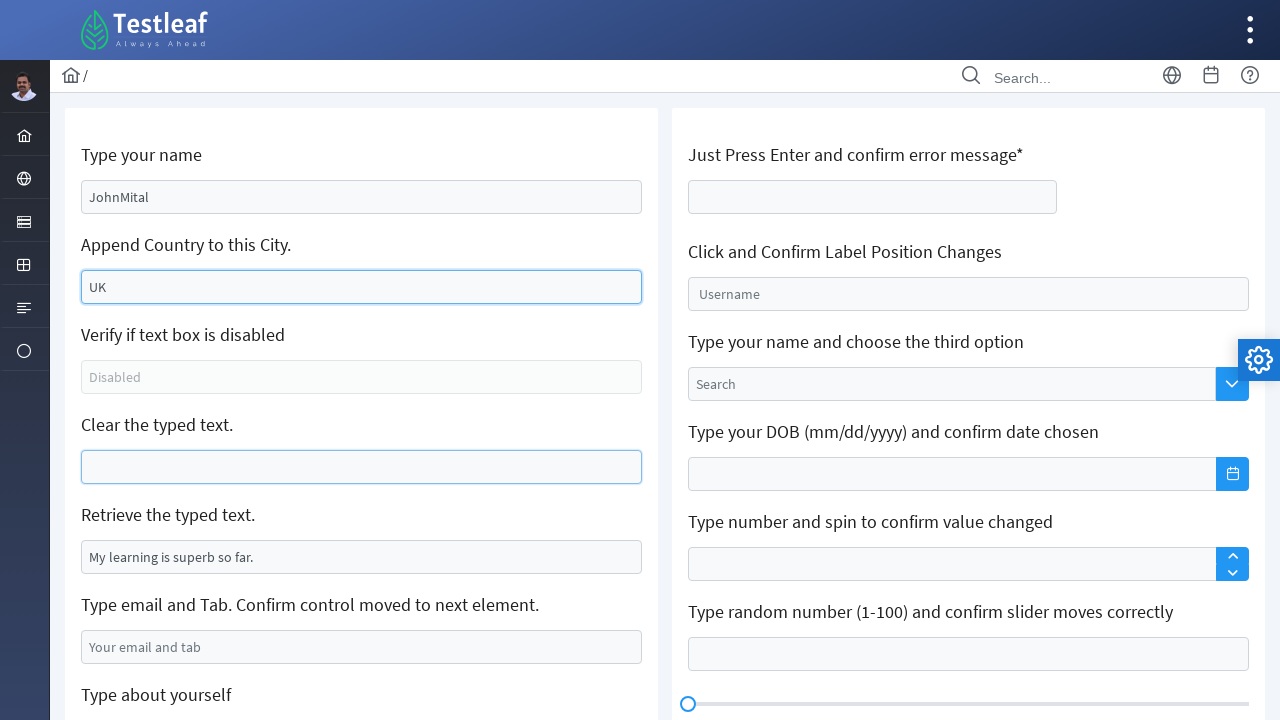

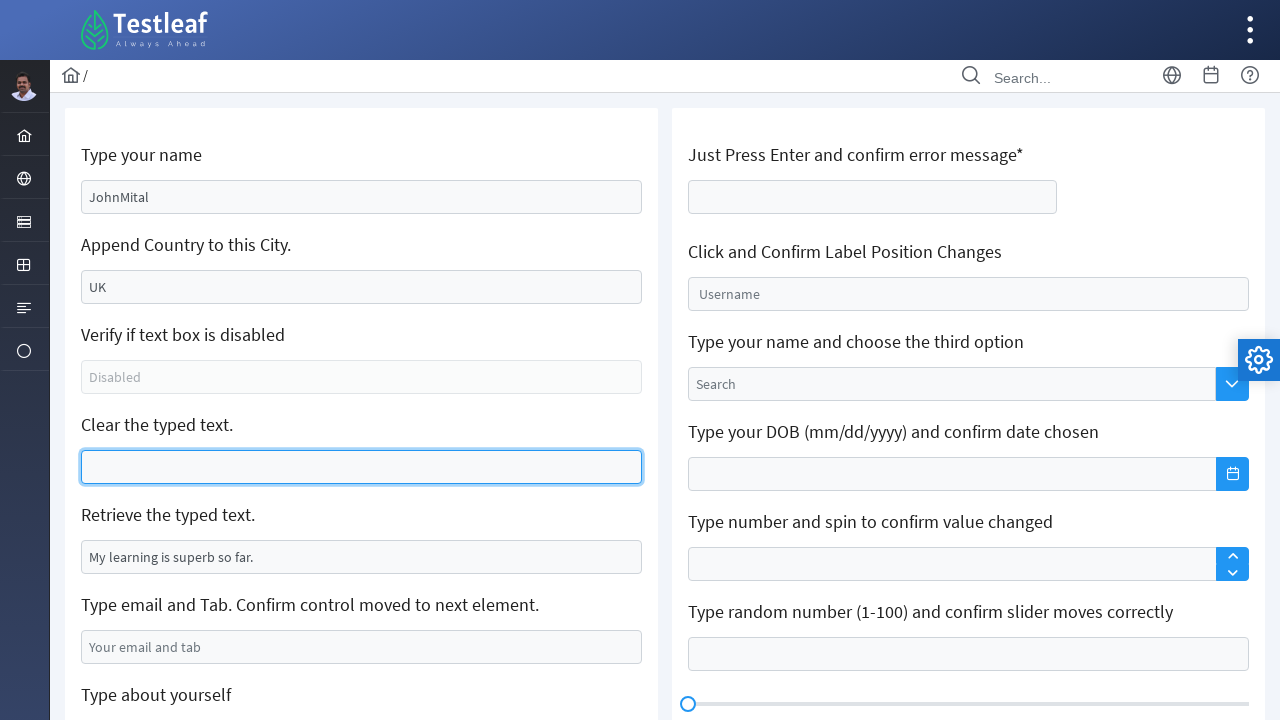